Tests filling out the student registration form on DemoQA with various fields including name, email, gender, phone, and submitting the form.

Starting URL: https://demoqa.com/automation-practice-form

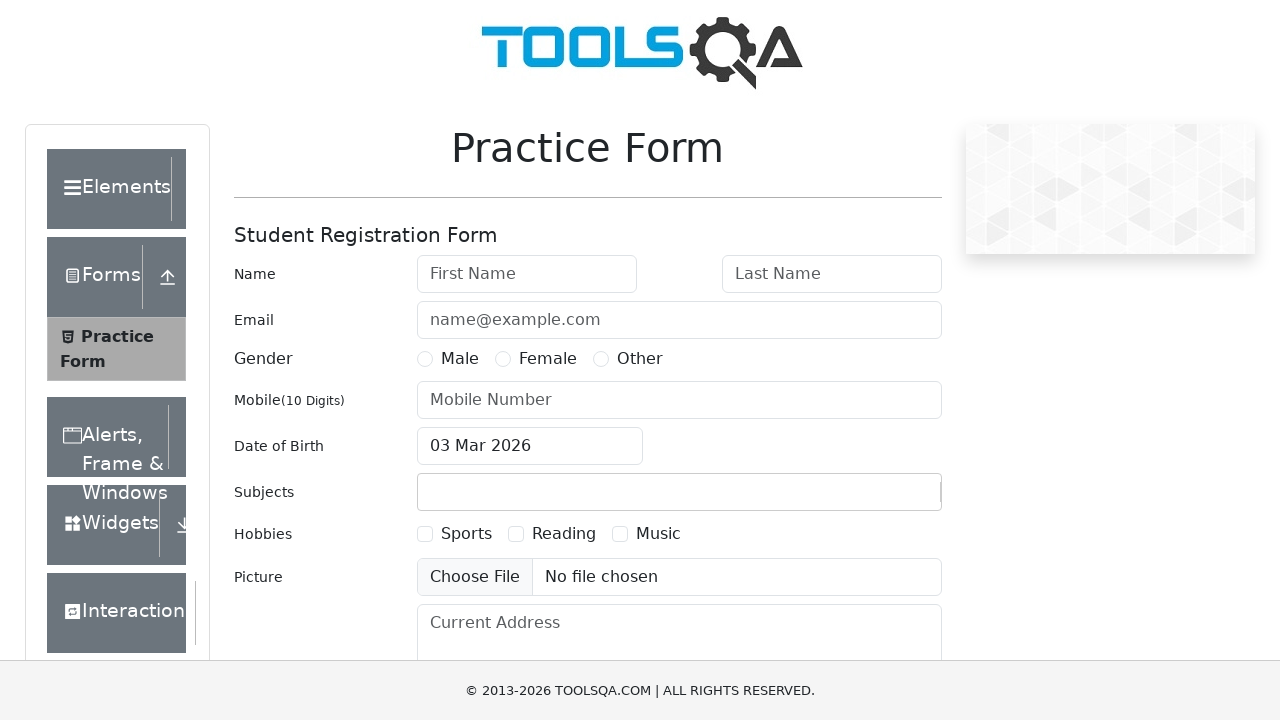

Filled first name field with 'Michael' on #firstName
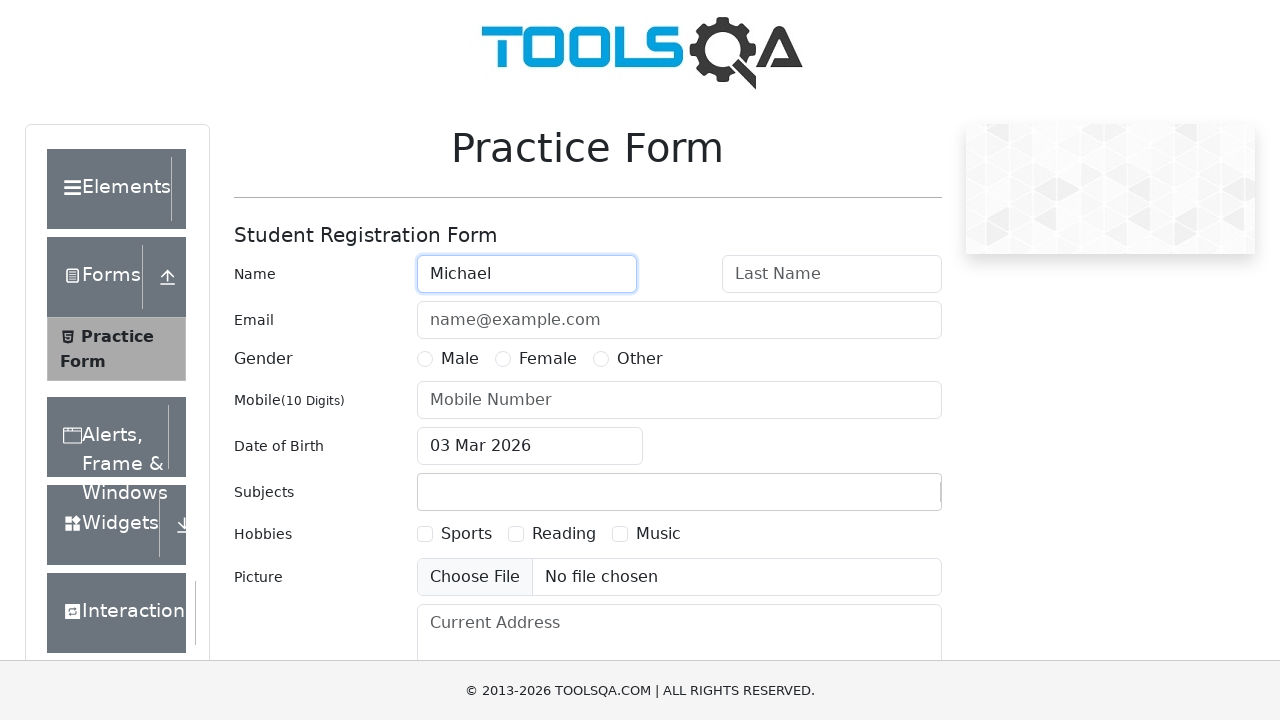

Filled last name field with 'Thompson' on #lastName
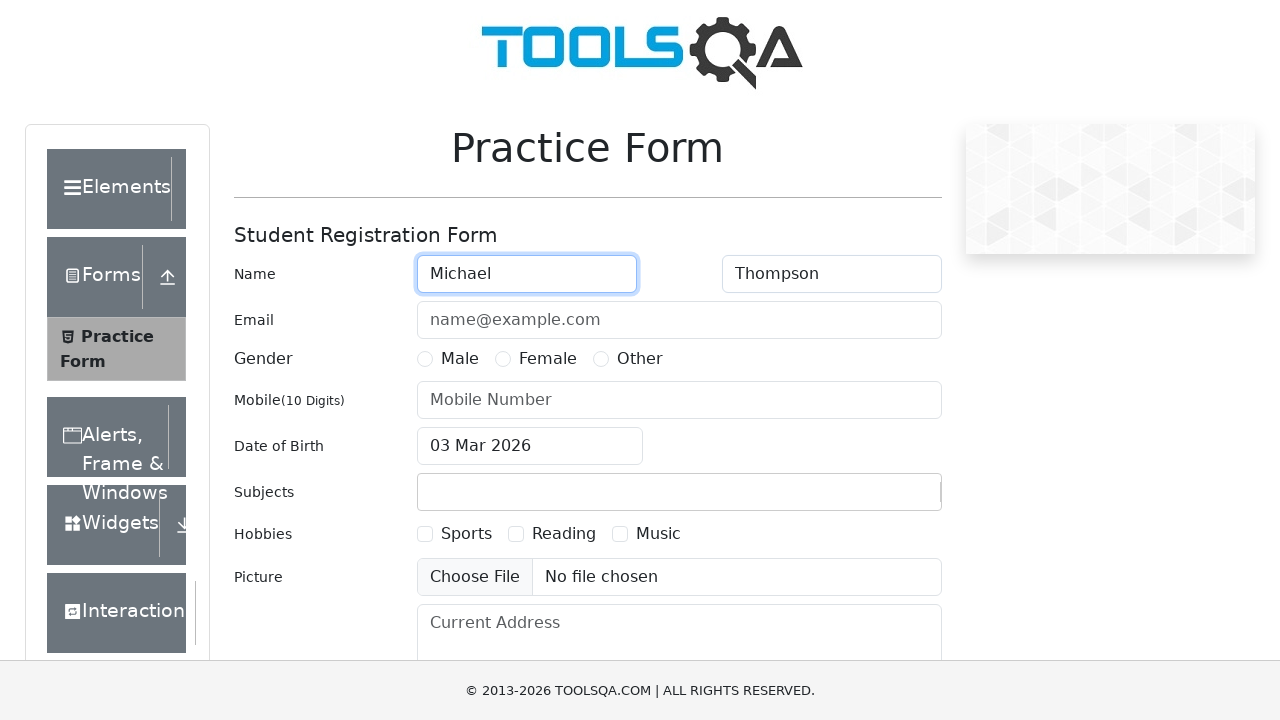

Filled email field with 'michael.thompson@example.com' on #userEmail
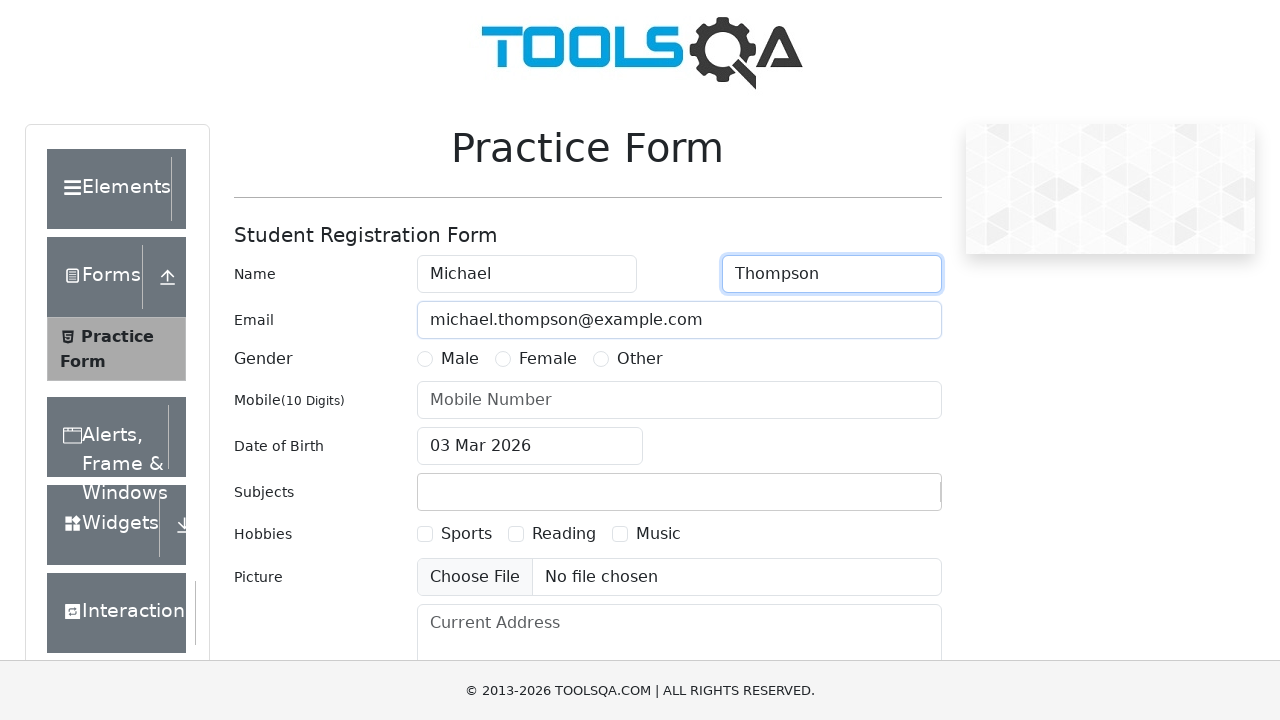

Selected Male gender option at (460, 359) on label[for='gender-radio-1']
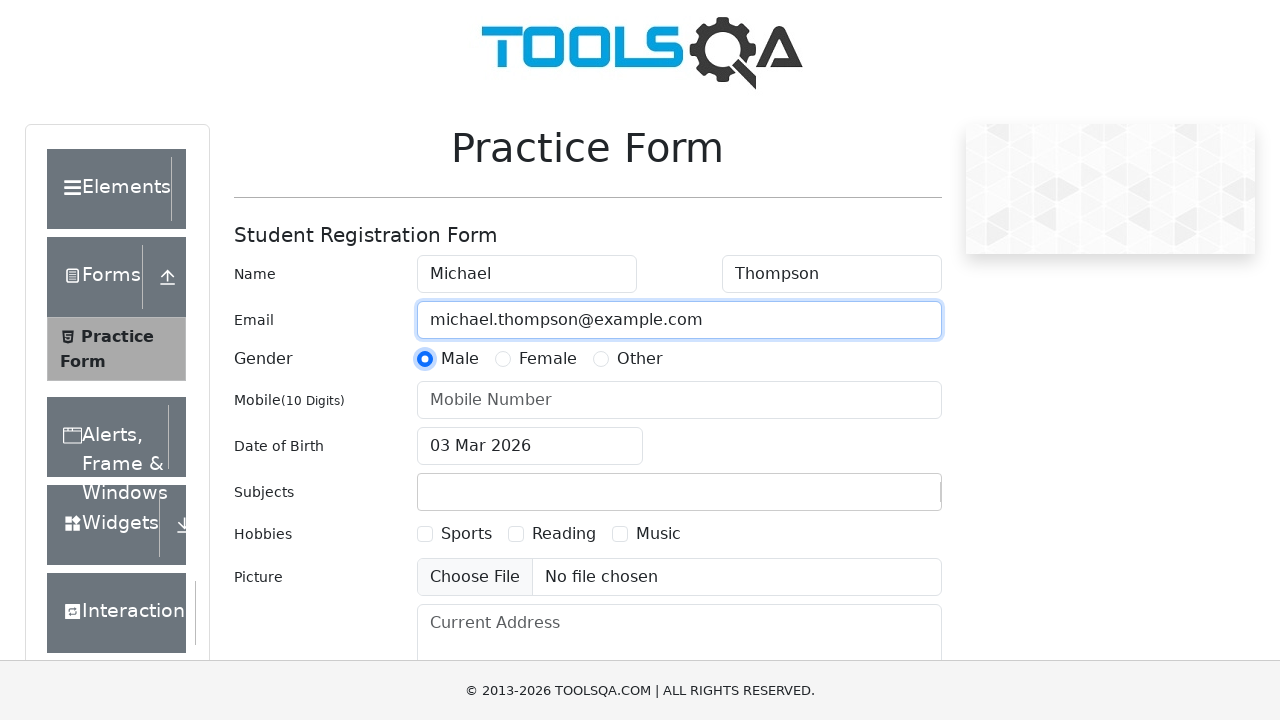

Filled mobile number field with '9876543210' on #userNumber
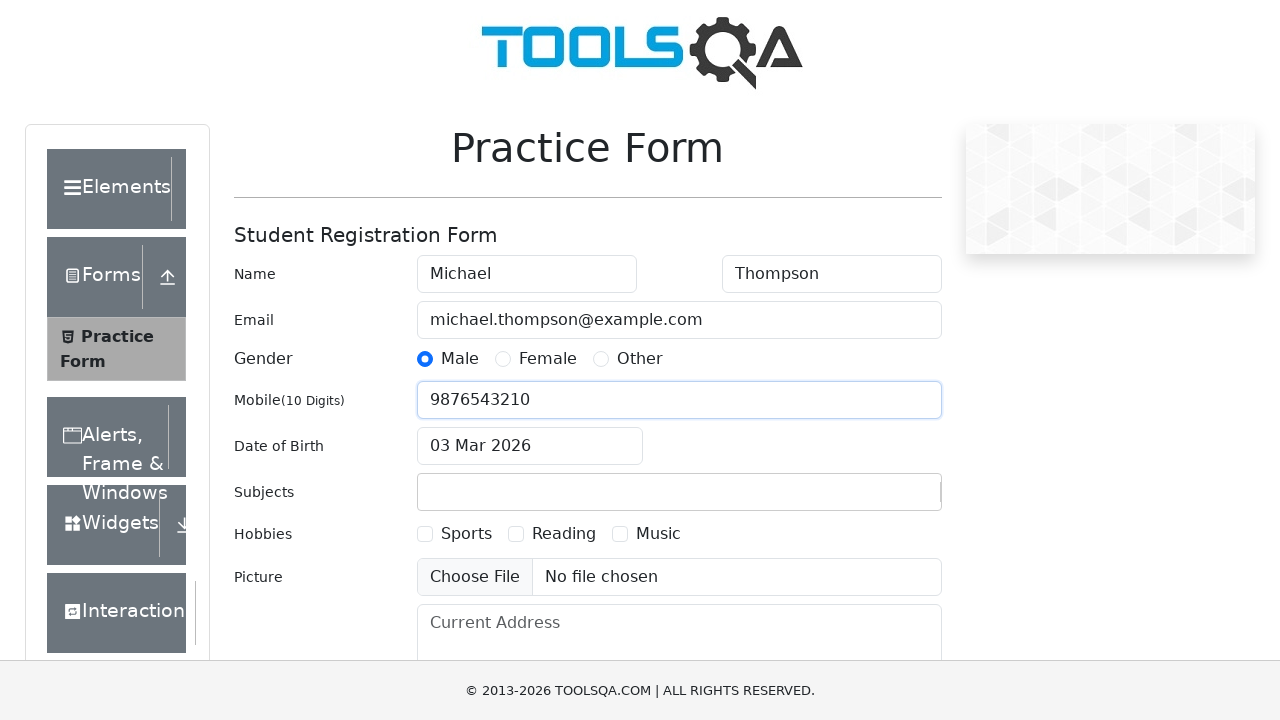

Filled current address field with '123 Test Street, Test City' on #currentAddress
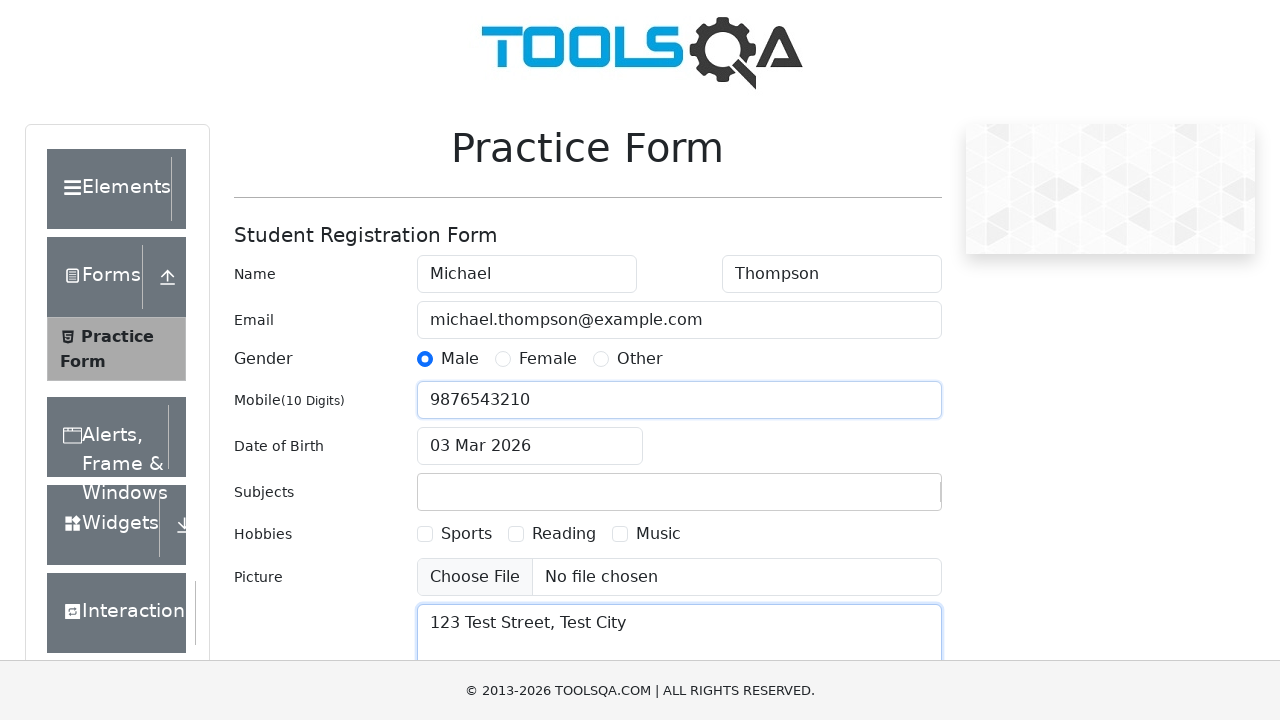

Clicked submit button to submit the form at (885, 499) on #submit
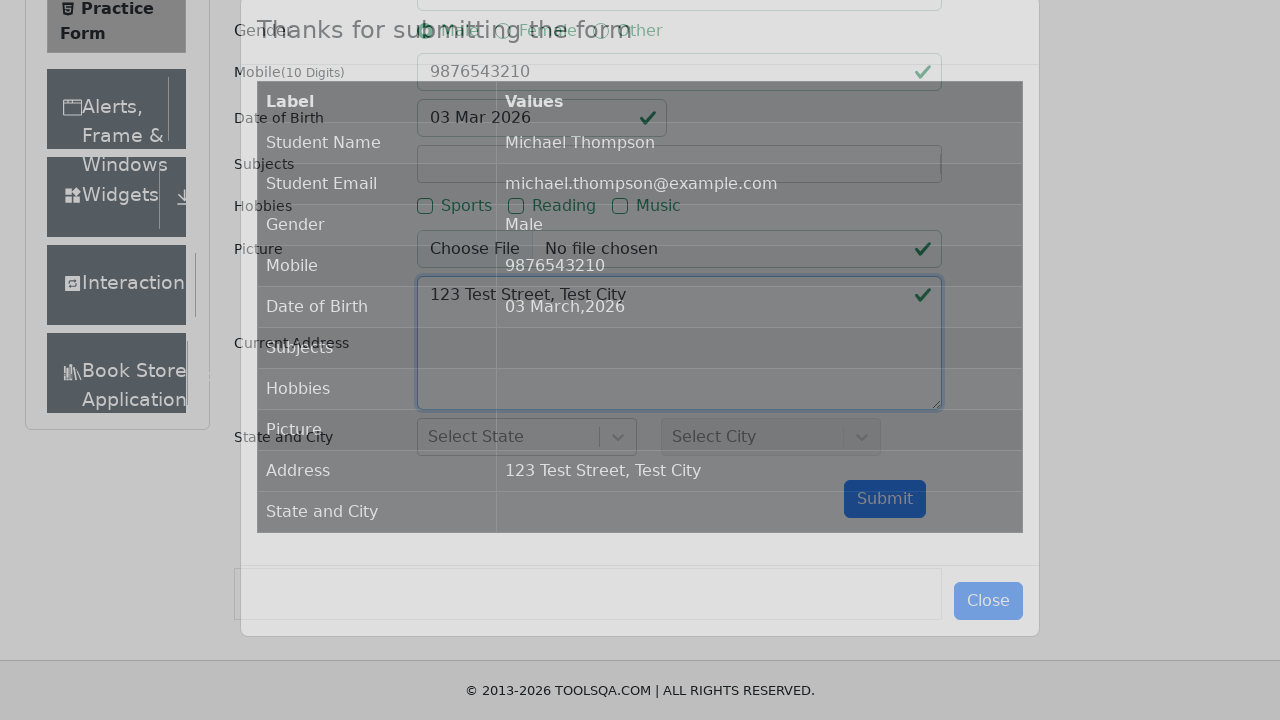

Form submission modal appeared successfully
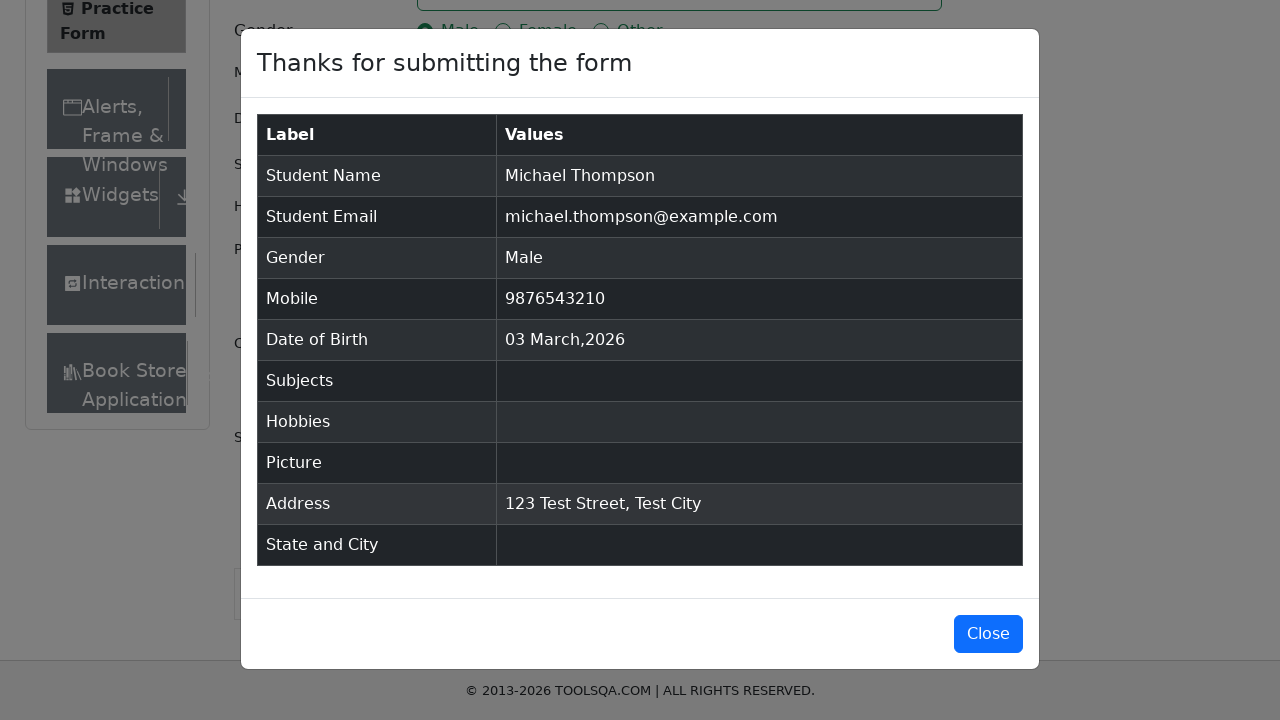

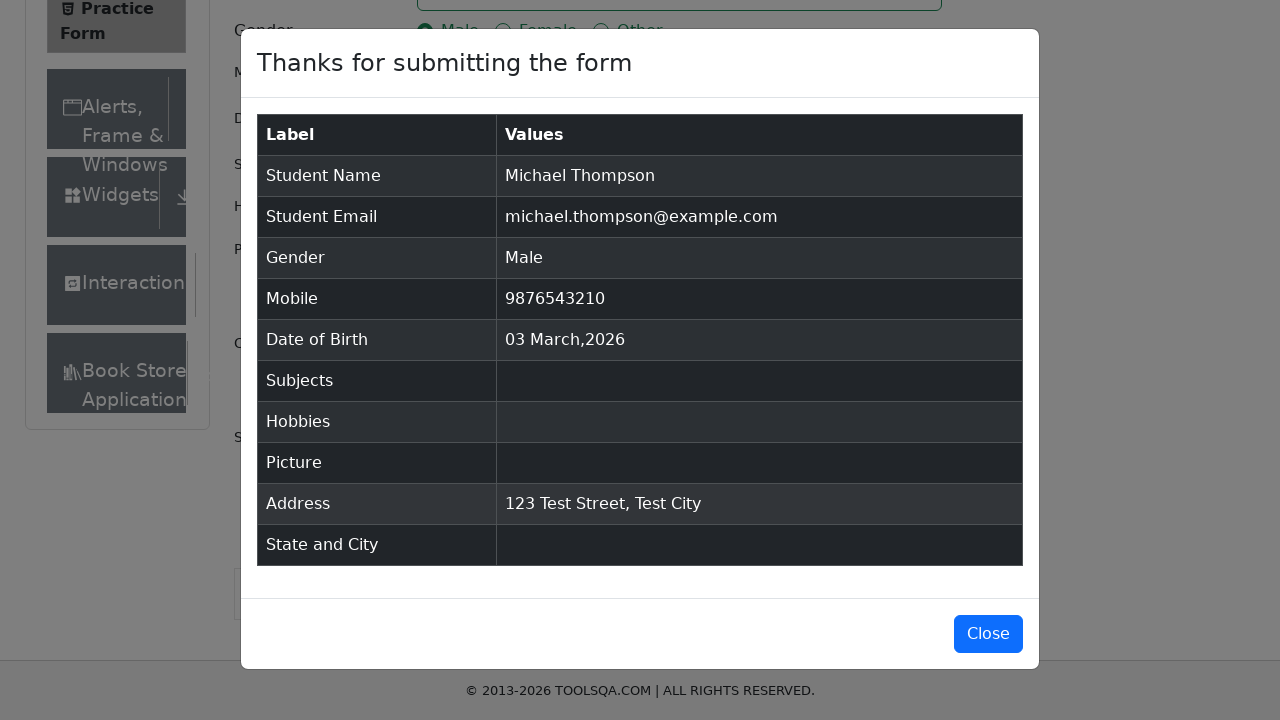